Tests registration form validation with empty data, verifying that all required field error messages appear

Starting URL: https://alada.vn/tai-khoan/dang-ky.html

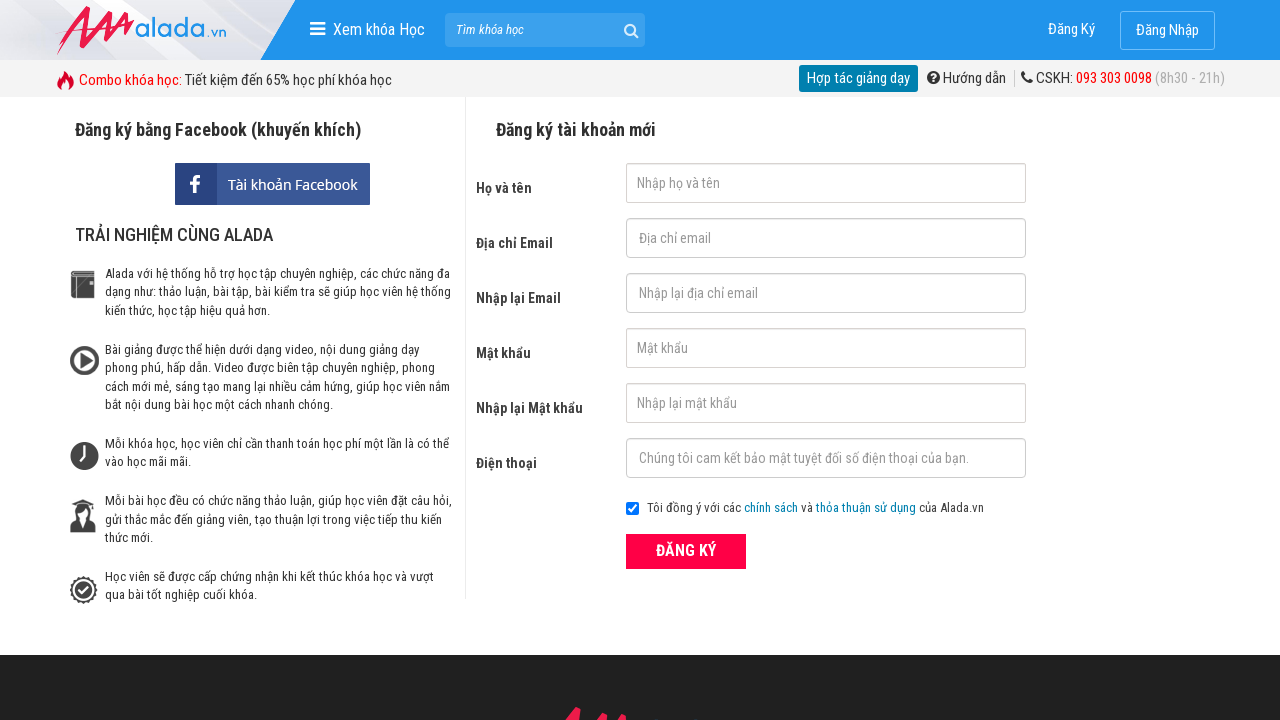

Filled first name field with empty string on #txtFirstname
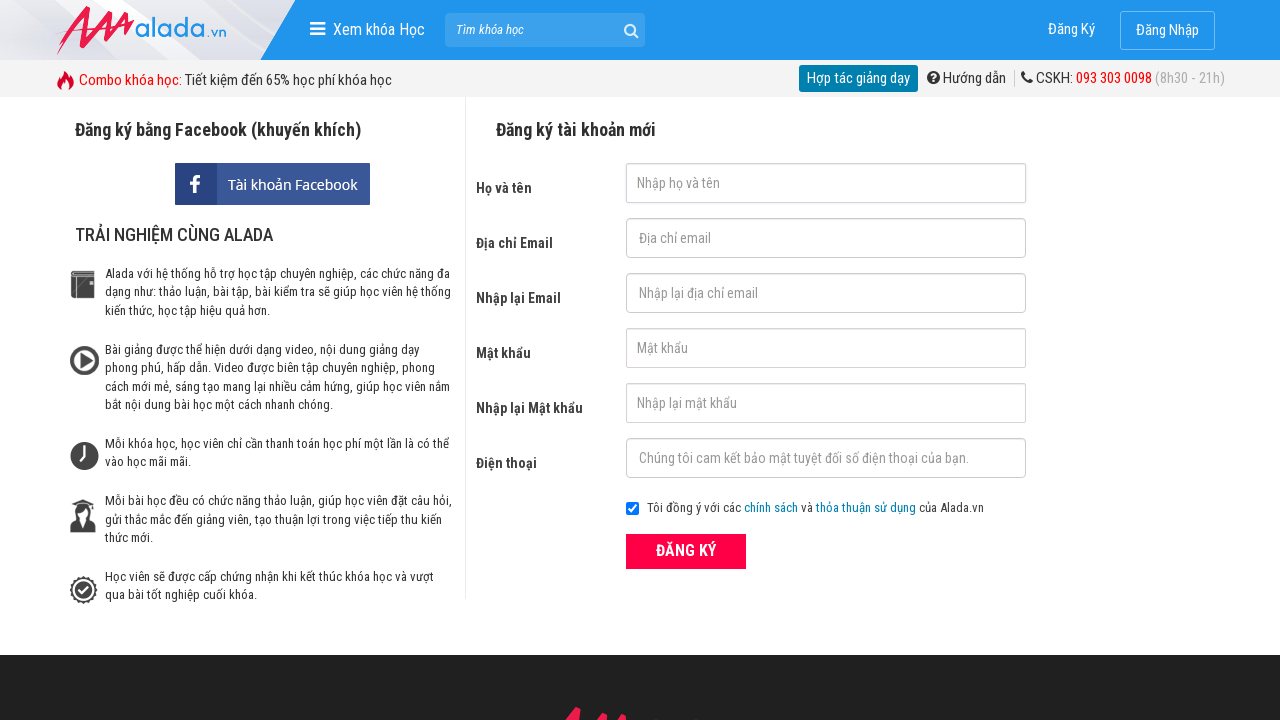

Filled email field with empty string on #txtEmail
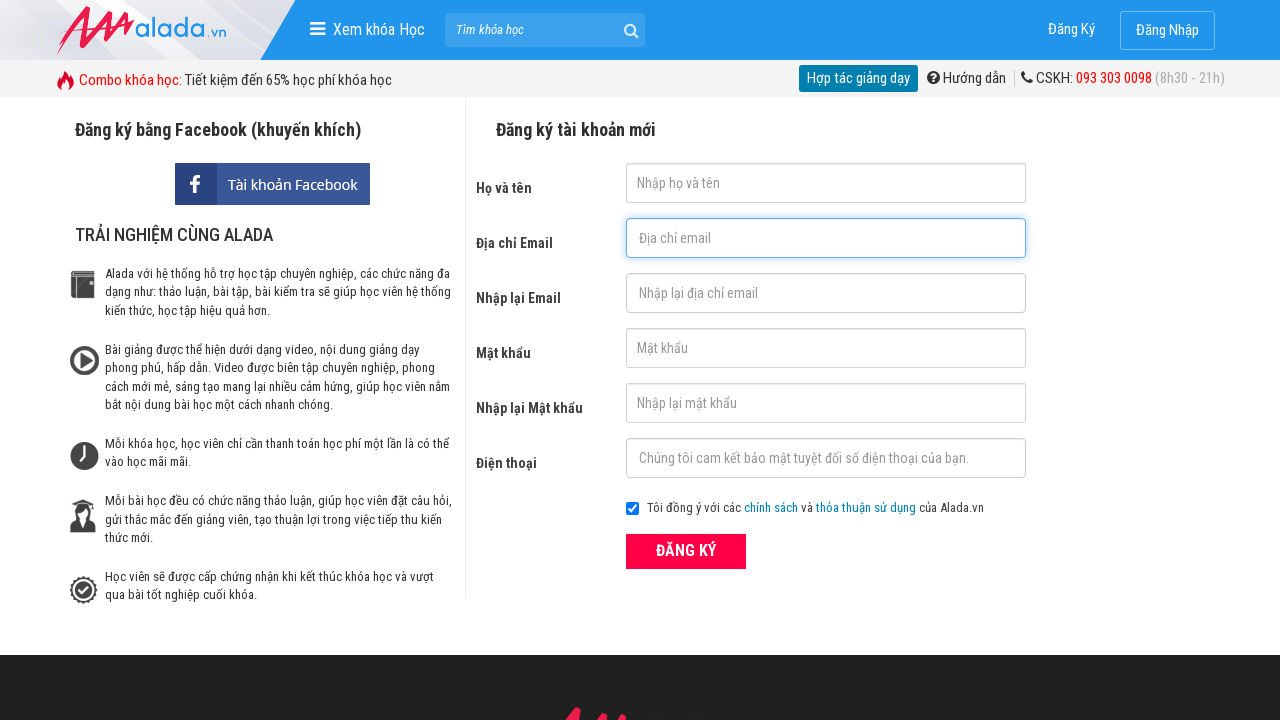

Filled confirm email field with empty string on #txtCEmail
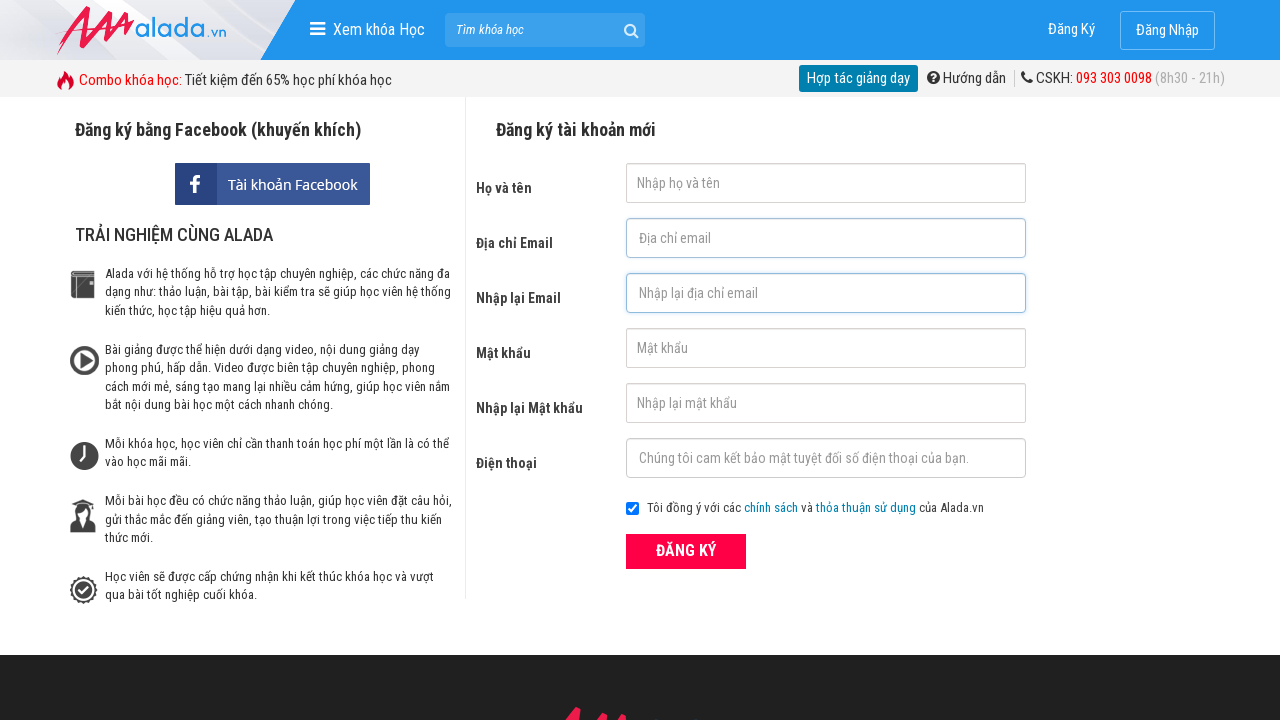

Filled password field with empty string on #txtPassword
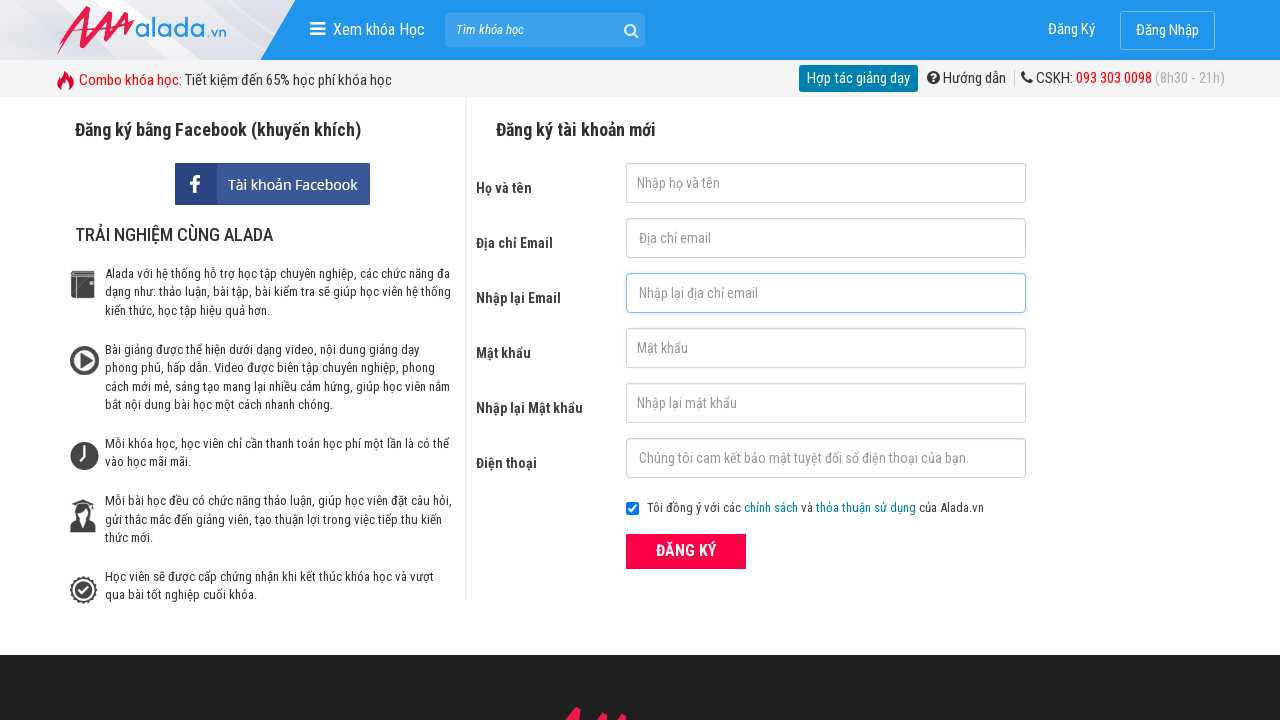

Filled confirm password field with empty string on #txtCPassword
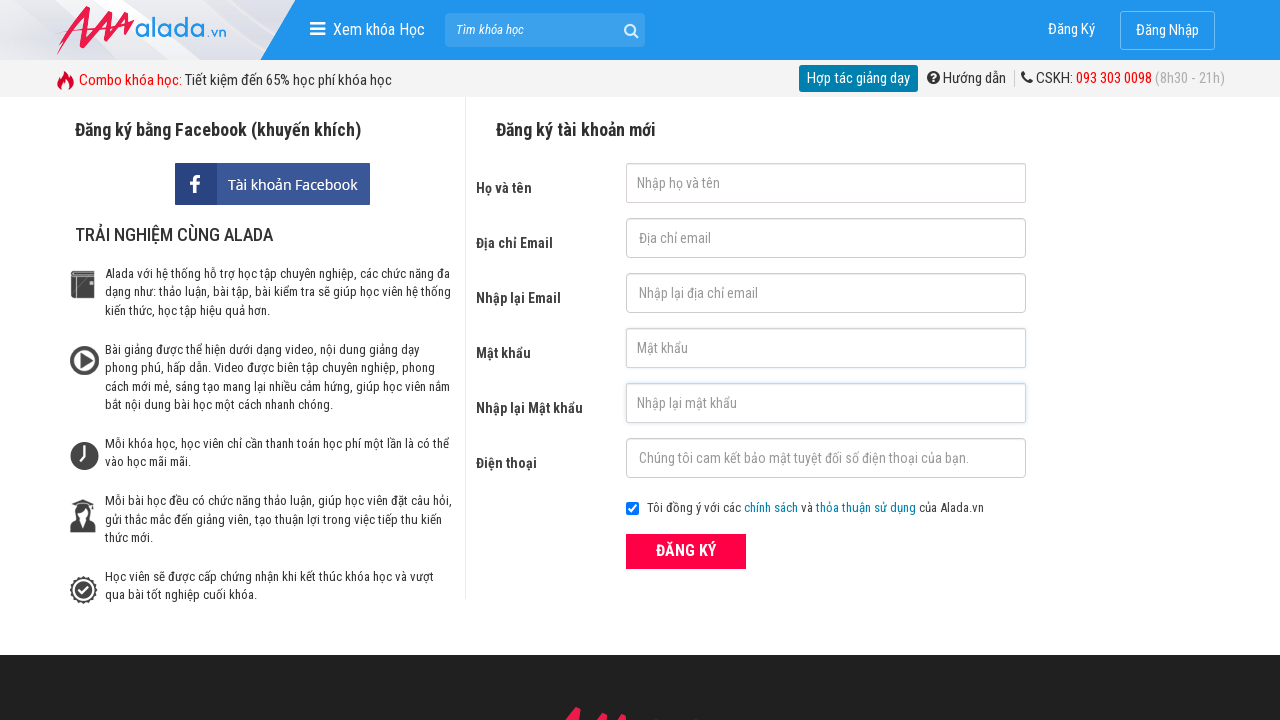

Filled phone field with empty string on #txtPhone
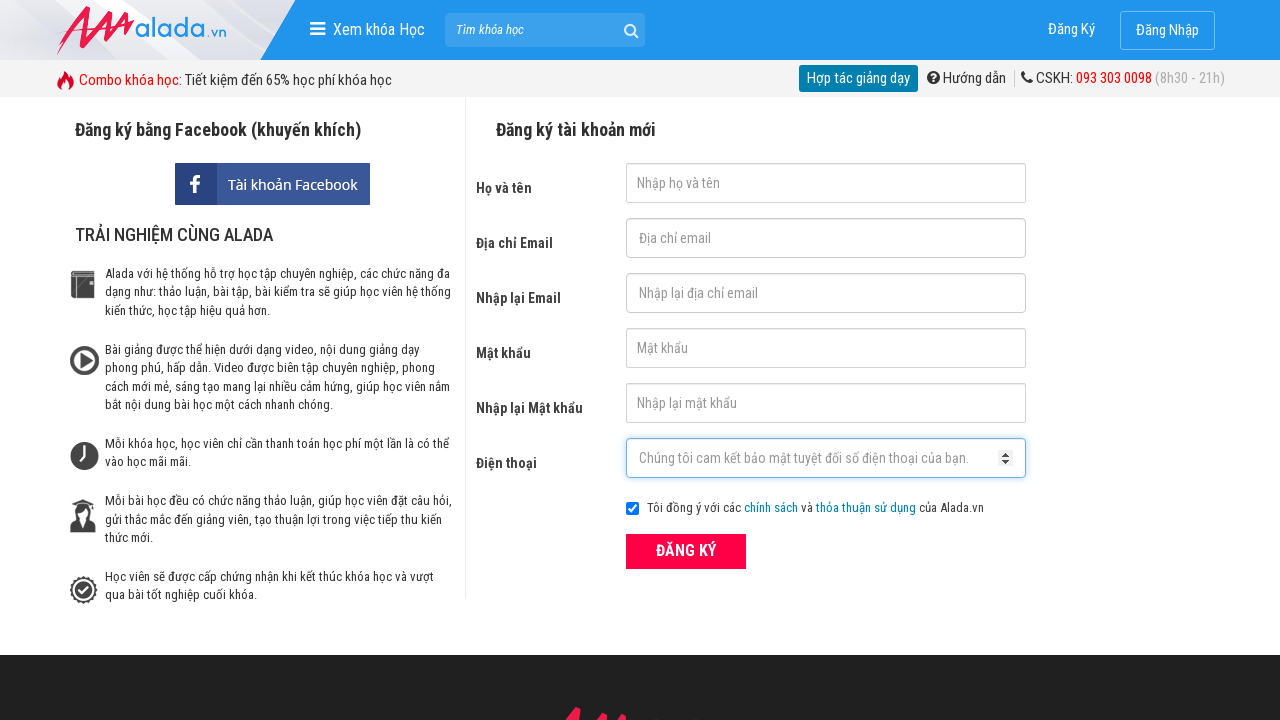

Clicked ĐĂNG KÝ (Register) button with all empty fields at (686, 551) on xpath=//form[@id='frmLogin']//button[text()='ĐĂNG KÝ']
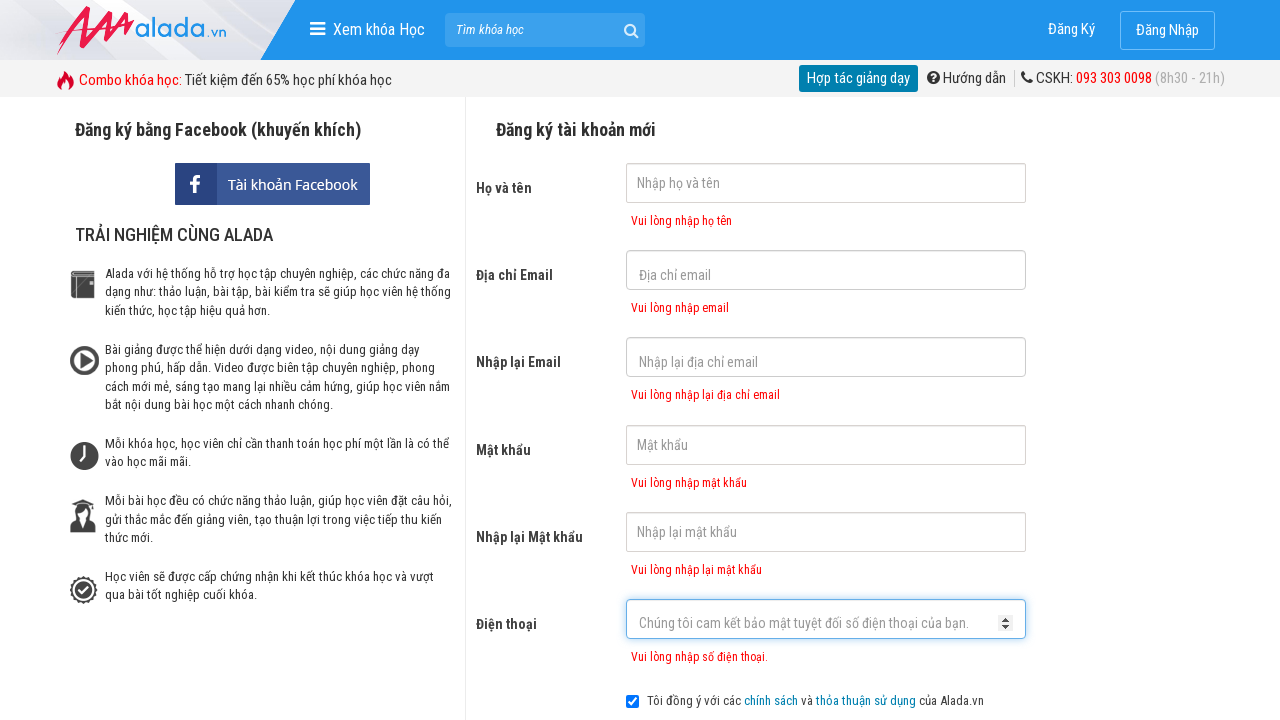

Error message for first name field appeared
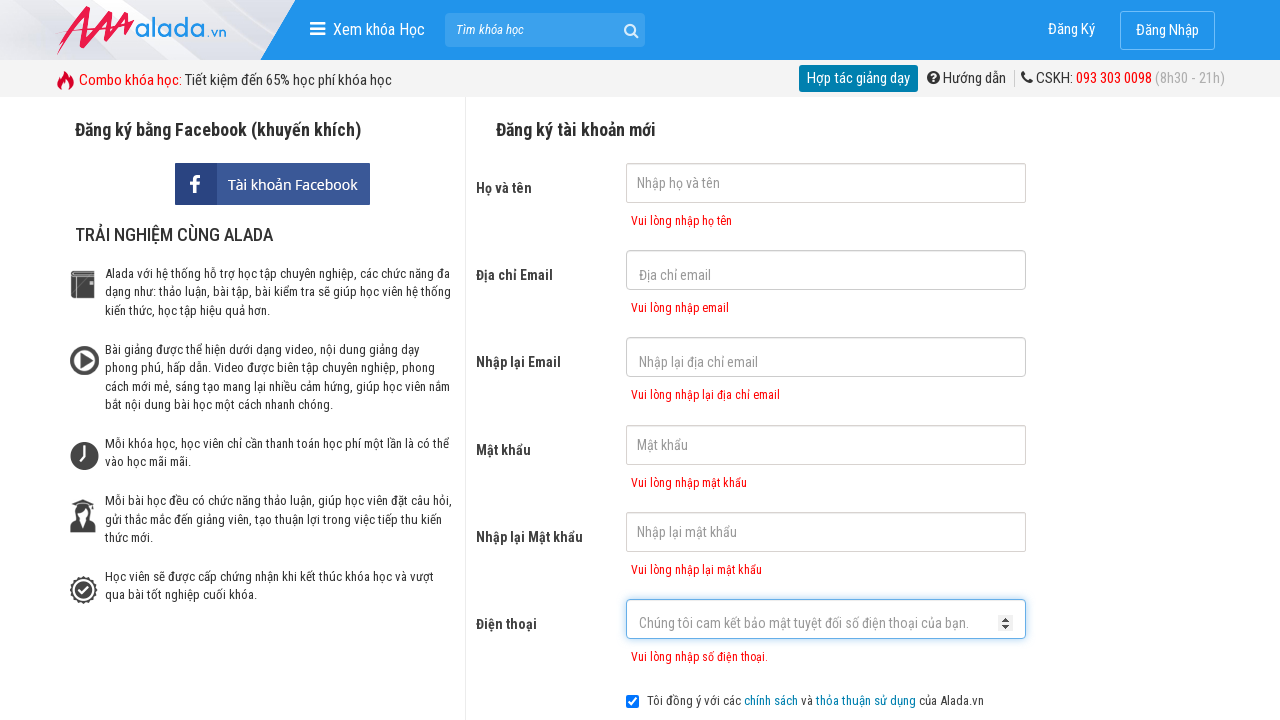

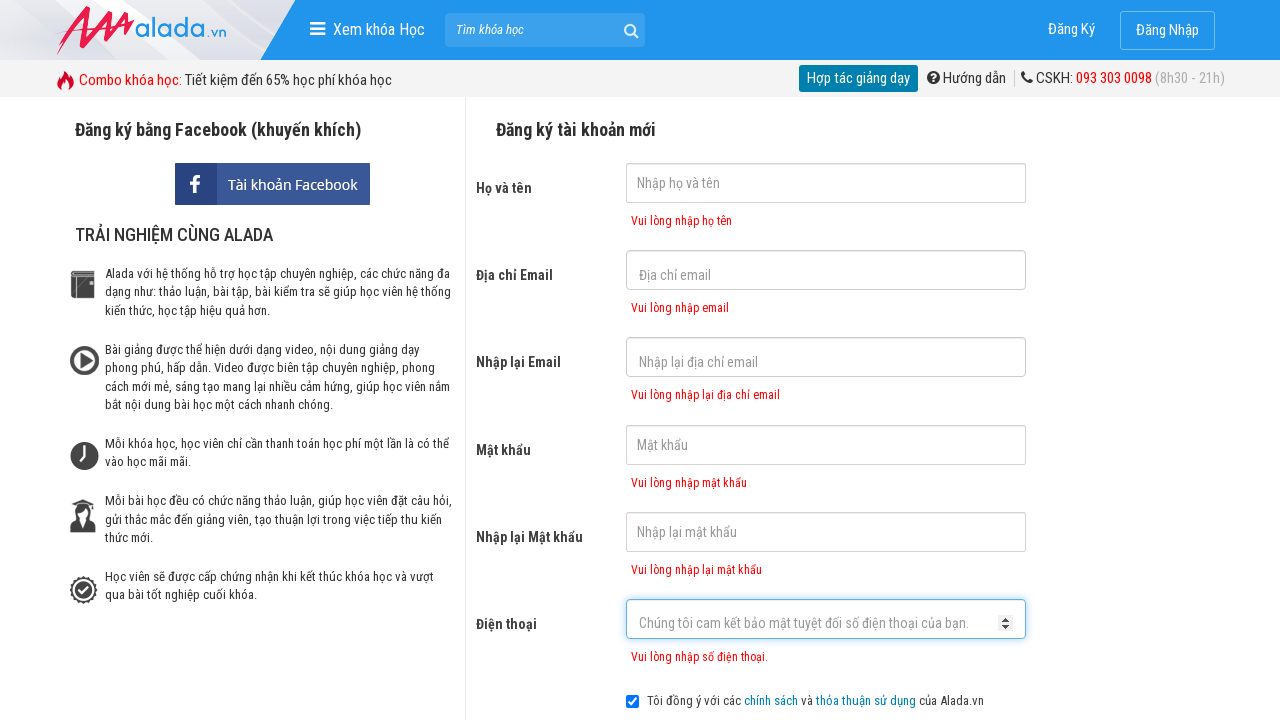